Tests dropdown handling functionality by selecting options from single and multi-select dropdowns using various selection methods (by value, label, index), then navigates to a second page to test a custom dropdown component.

Starting URL: https://www.lambdatest.com/selenium-playground/select-dropdown-demo

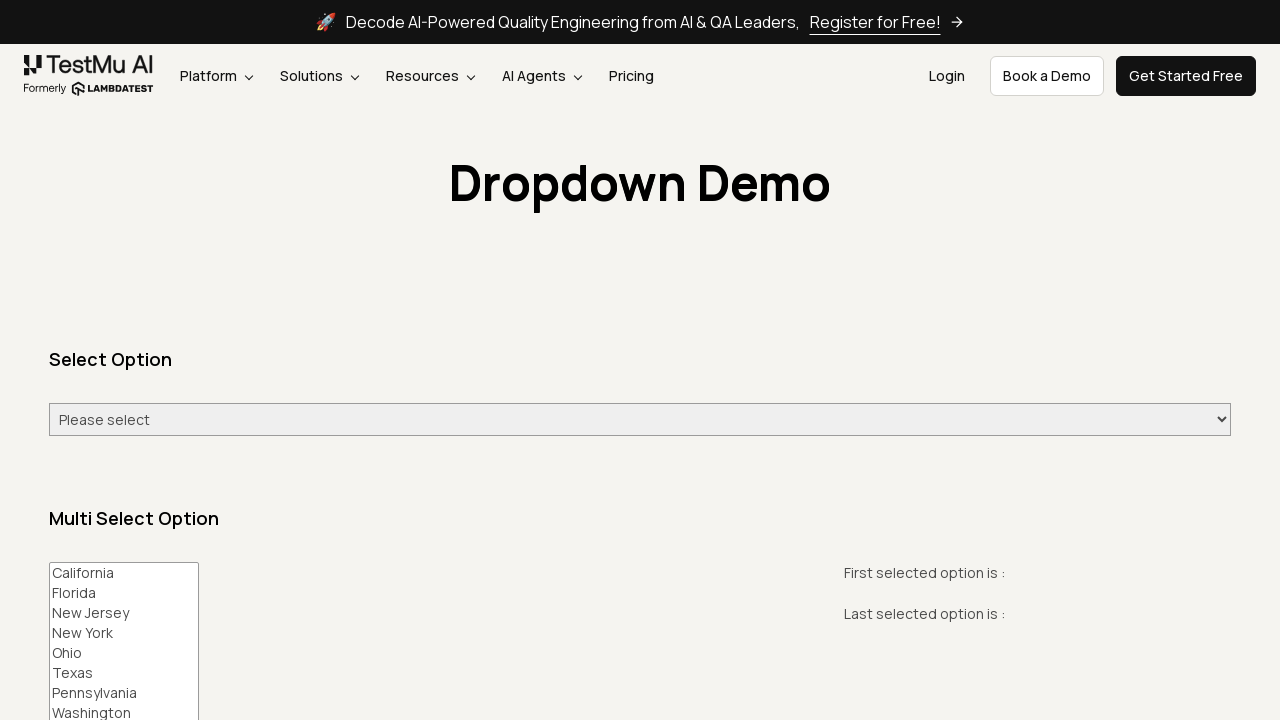

Selected 'Monday' from single dropdown by value on #select-demo >> nth=0
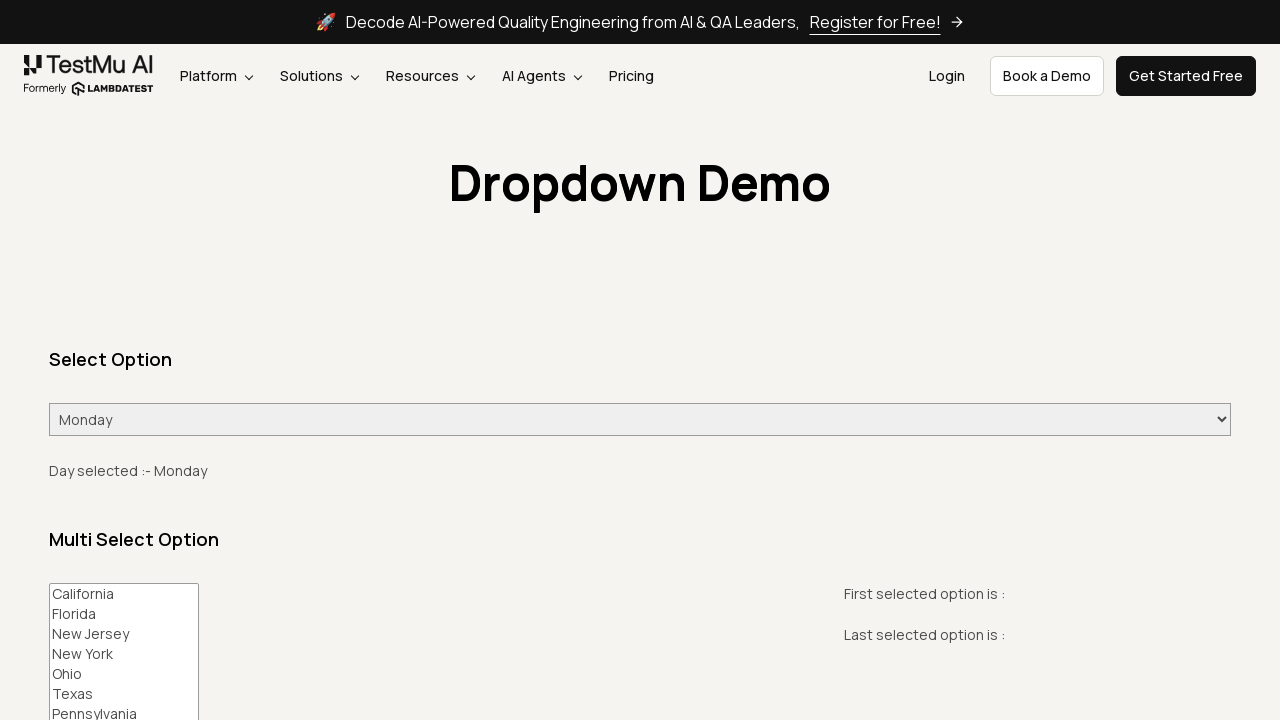

Selected 'Thursday' from dropdown by option text on #select-demo >> nth=0
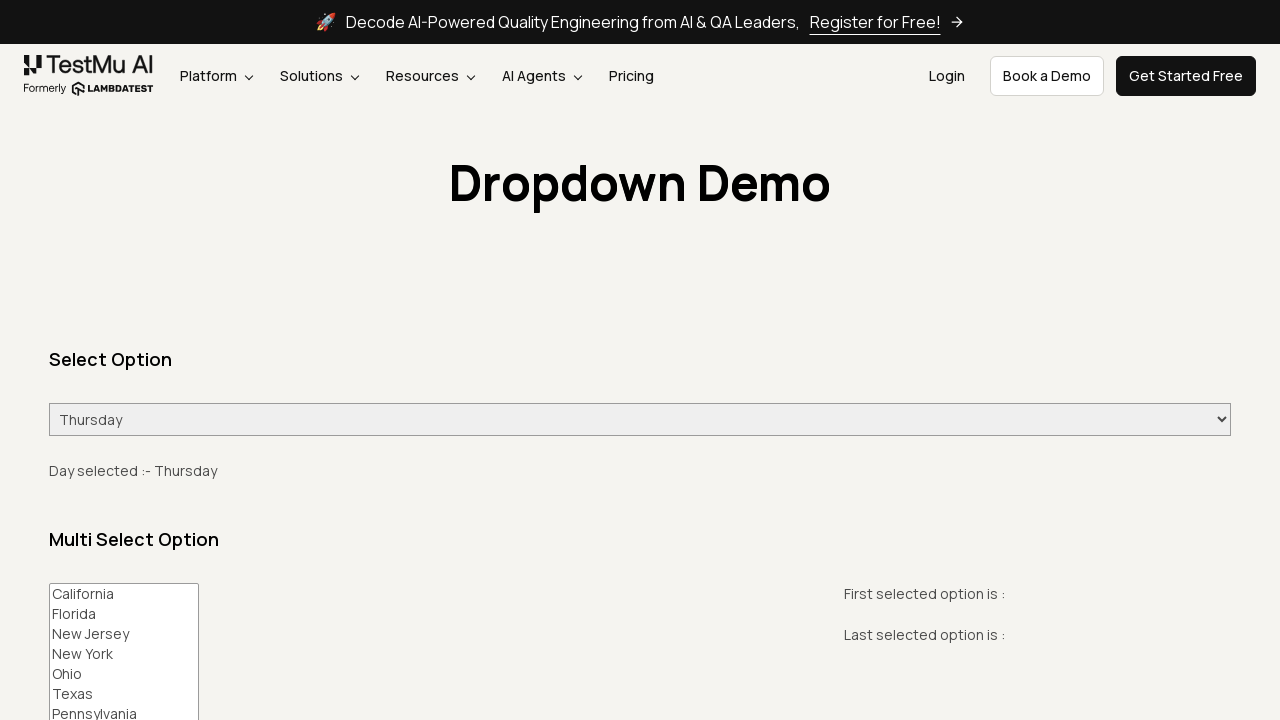

Selected 'Wednesday' from dropdown by label on #select-demo >> nth=0
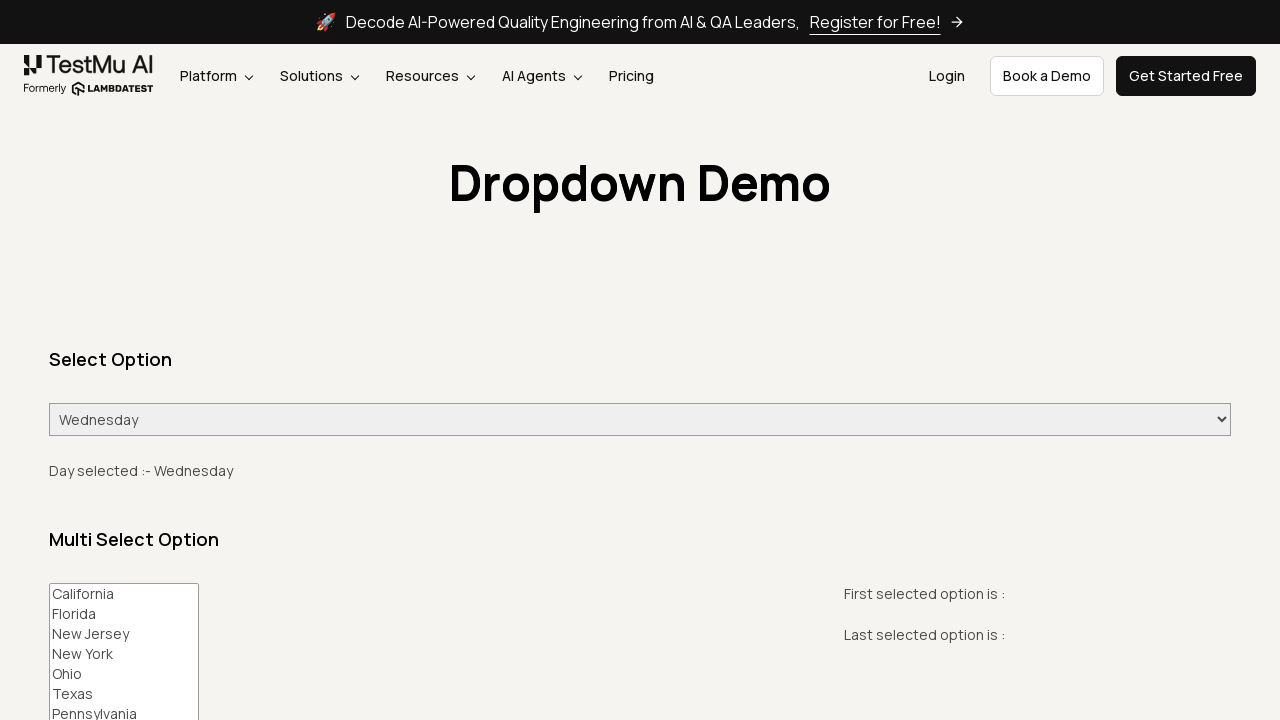

Selected option at index 3 from dropdown on #select-demo >> nth=0
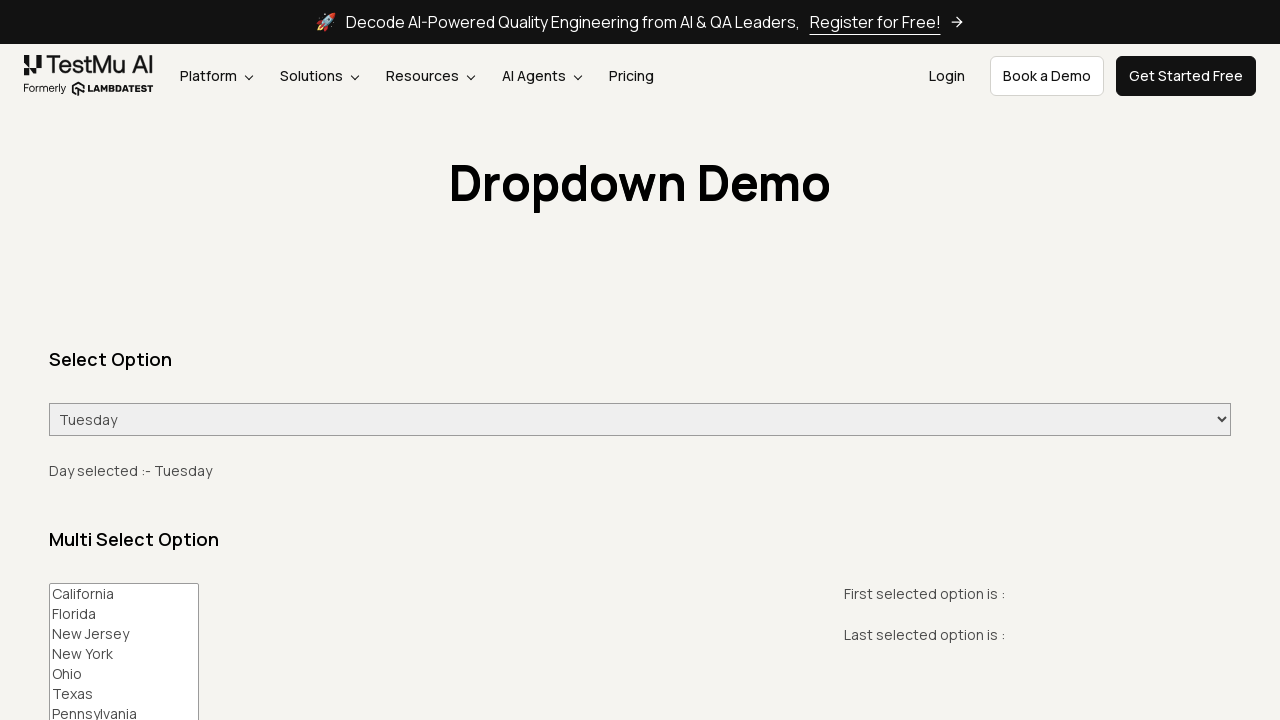

Selected multiple states 'Ohio' and 'New York' from multi-select dropdown on xpath=//select[@name='States']
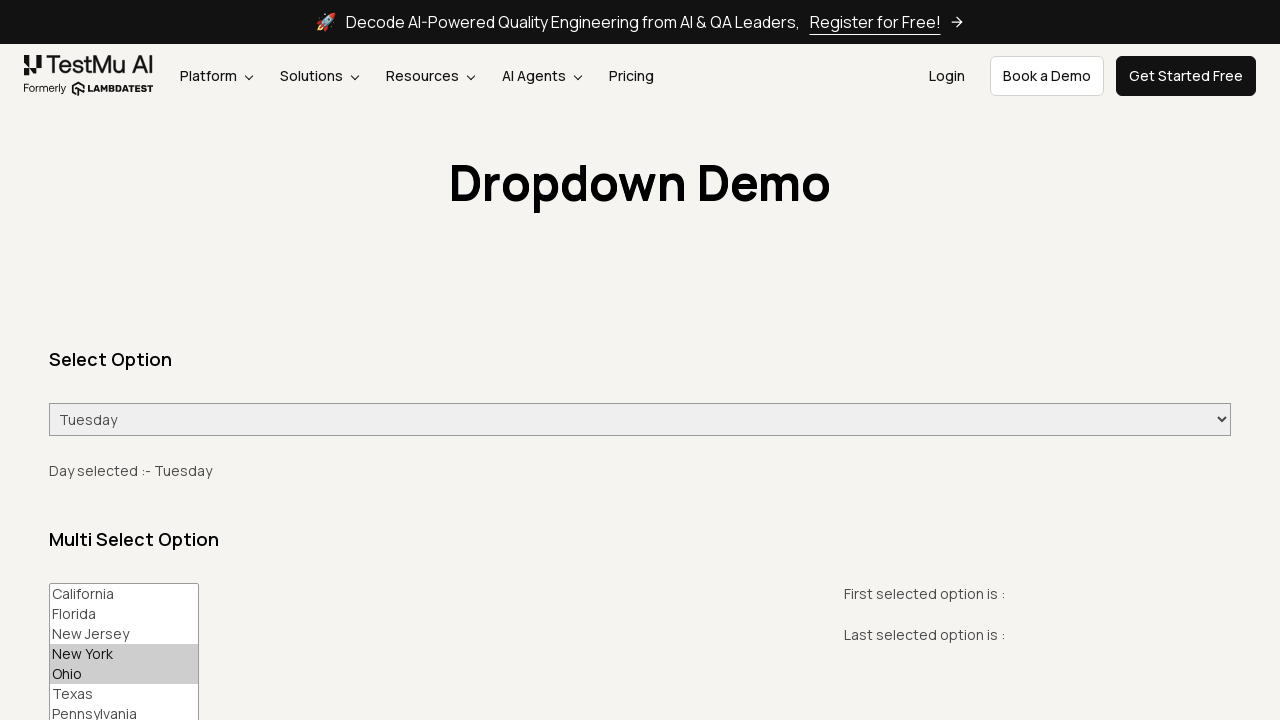

Navigated to custom dropdown demo page
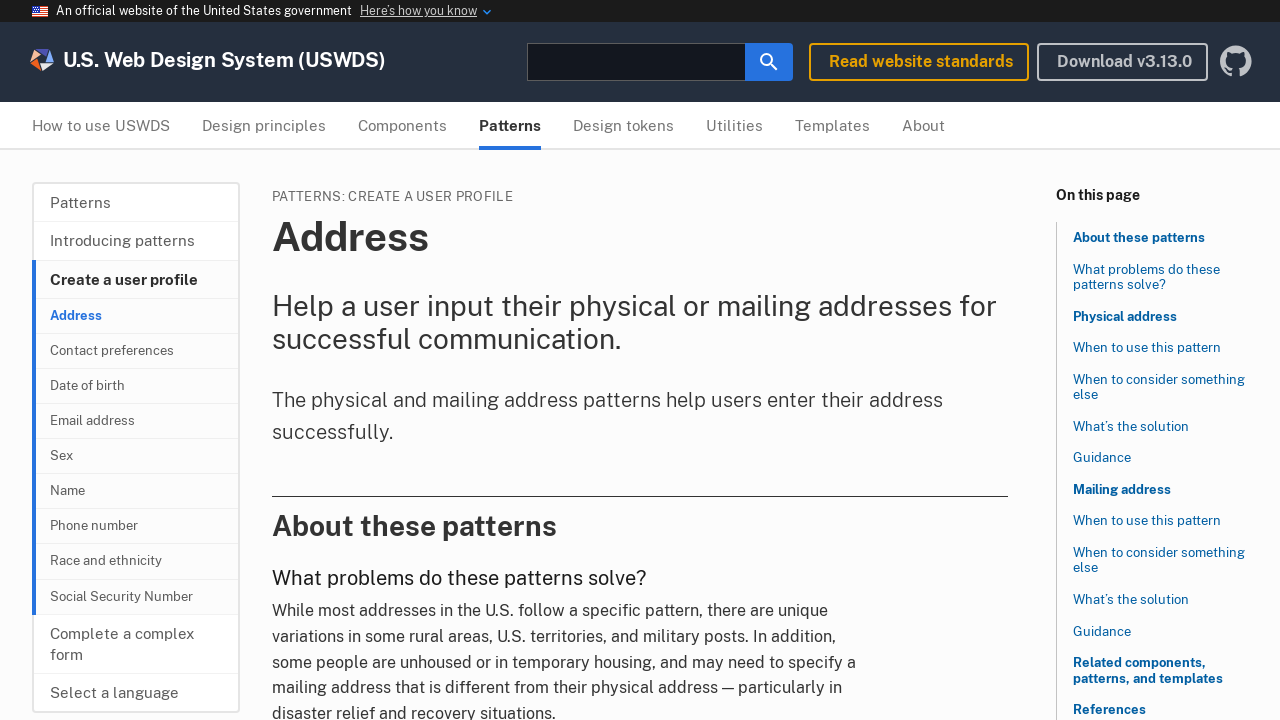

Clicked dropdown toggle button to open custom dropdown at (750, 360) on xpath=//button[contains(@aria-label, 'Toggle the dropdown list')] >> nth=0
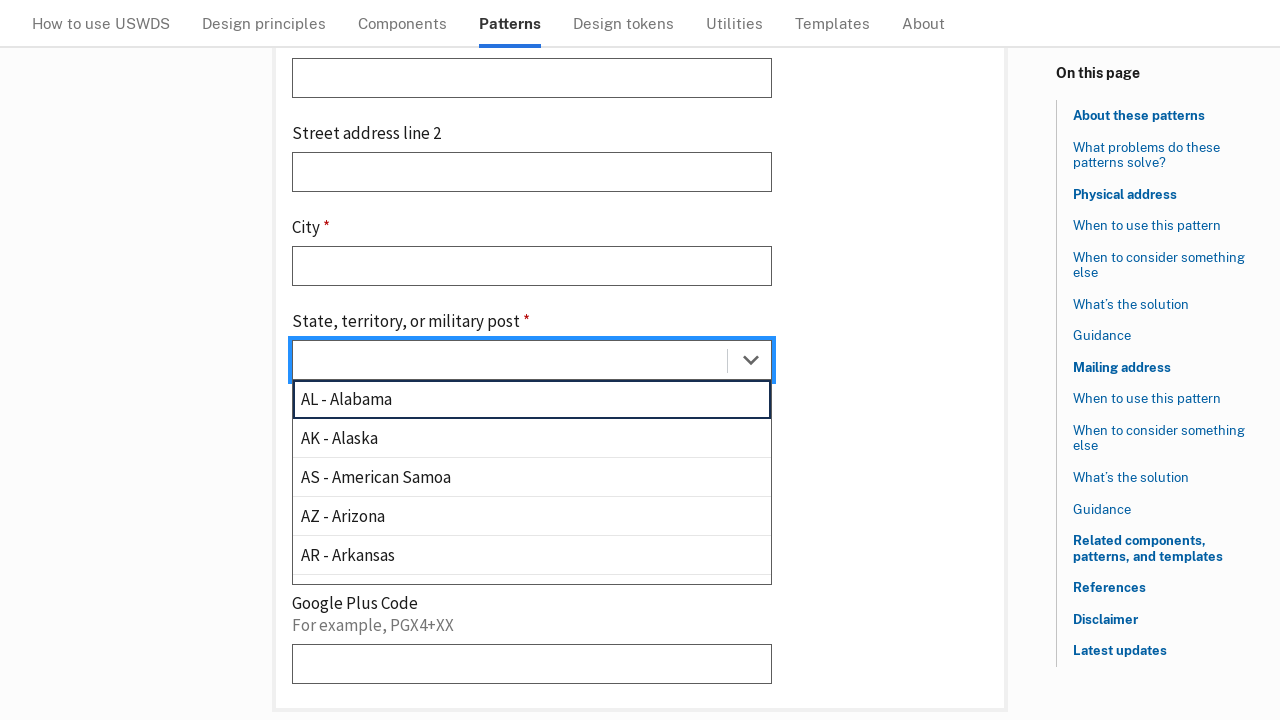

Selected 'AL - Alabama' option from custom dropdown at (532, 400) on //li[contains(@id, 'physical-state--list--option-0')] >> internal:has-text="AL -
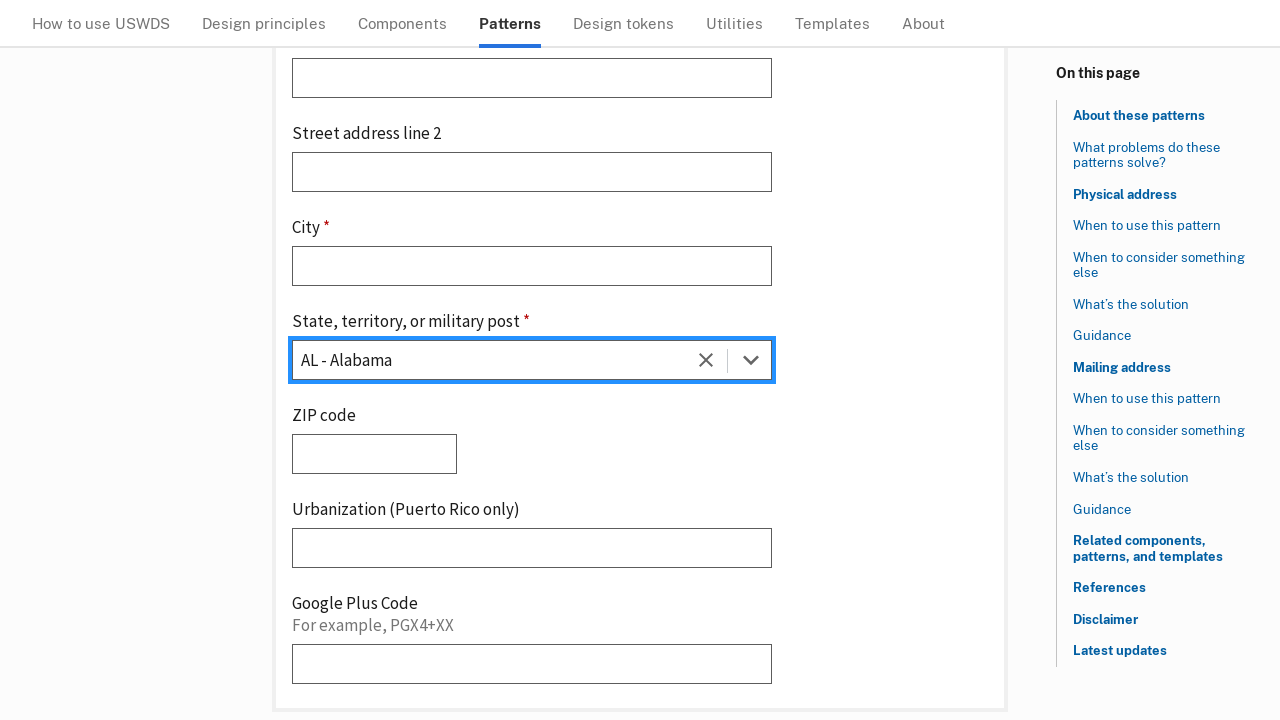

Verified selection contains 'AL - Alabama' text
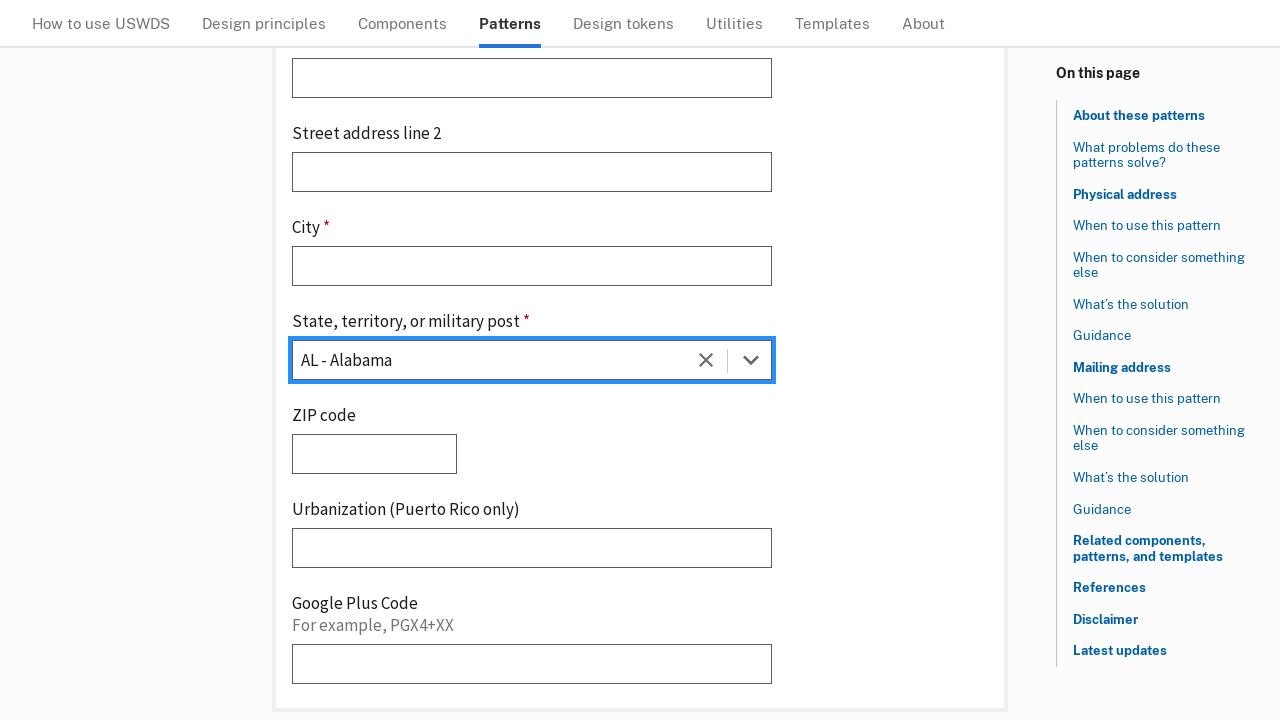

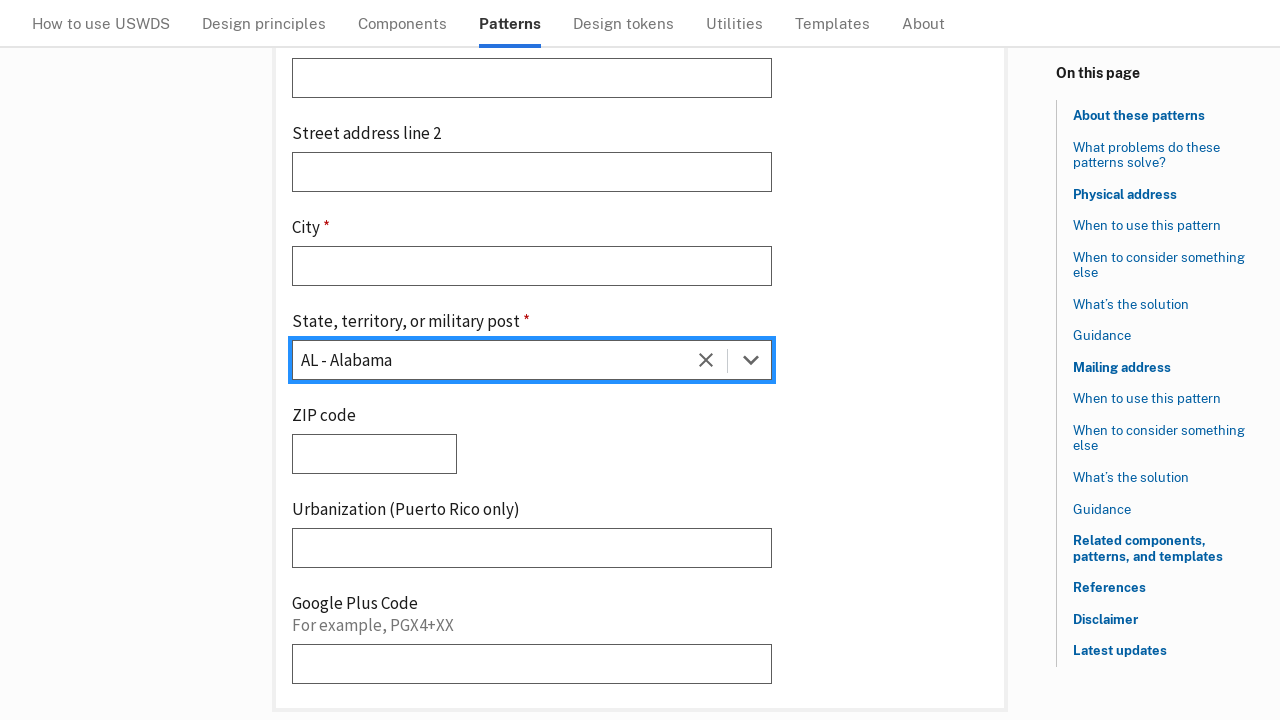